Navigates to Hepsiburada e-commerce website

Starting URL: http://hepsiburada.com

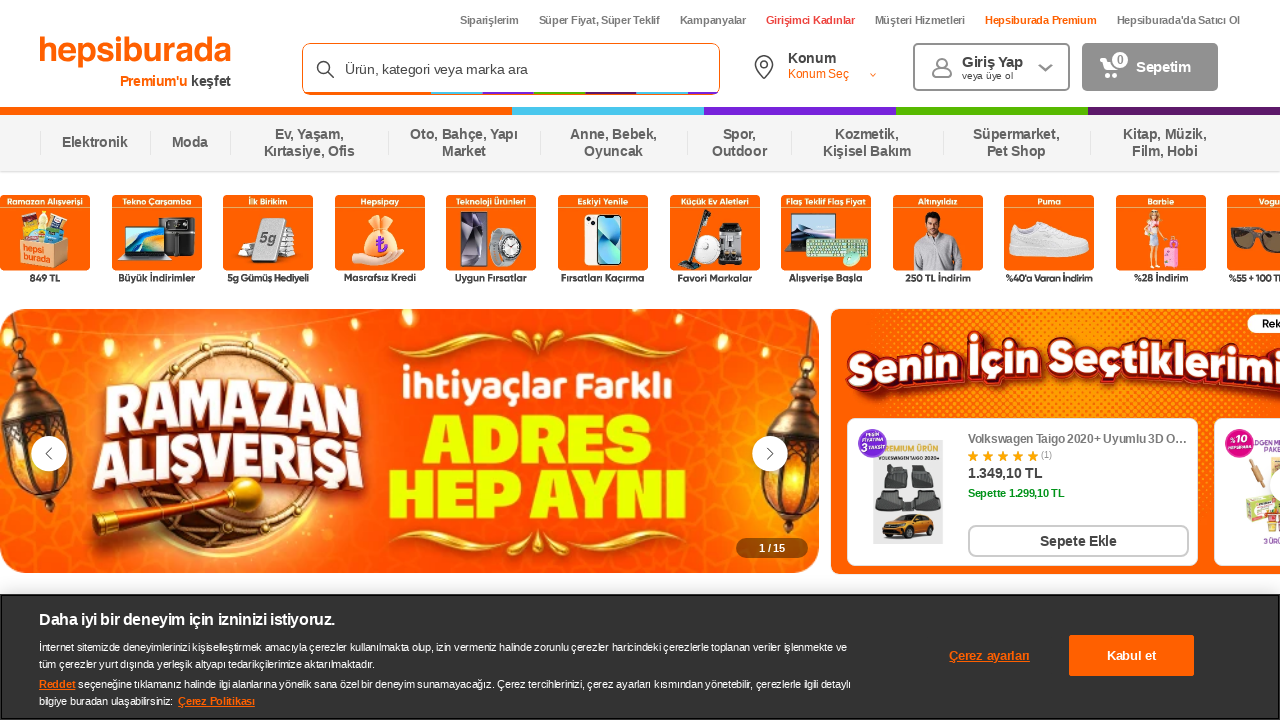

Navigated to Hepsiburada e-commerce website
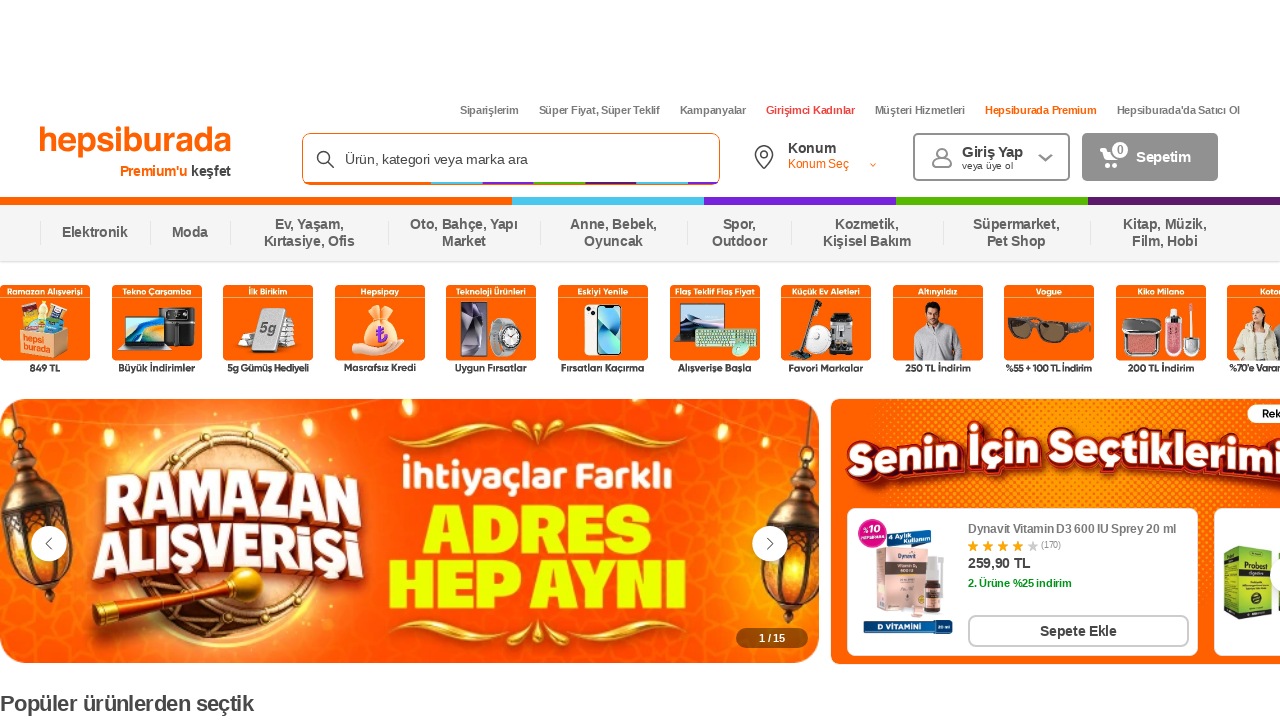

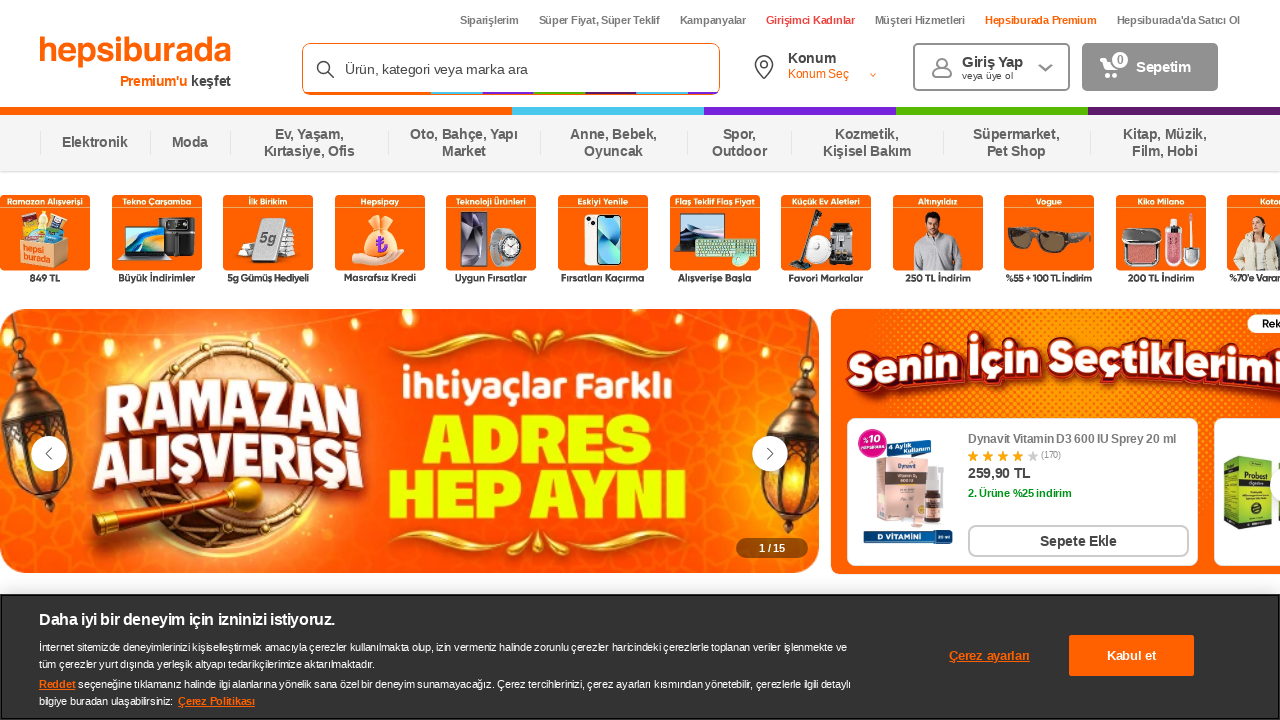